Tests Google Forms submission by filling in a text field and clicking the submit button

Starting URL: https://docs.google.com/forms/d/e/1FAIpQLSf0D9PHZAw-MZn0H-Tf5vDrg6qWIpffpjZY43tHHCRFTuk41Q/viewform

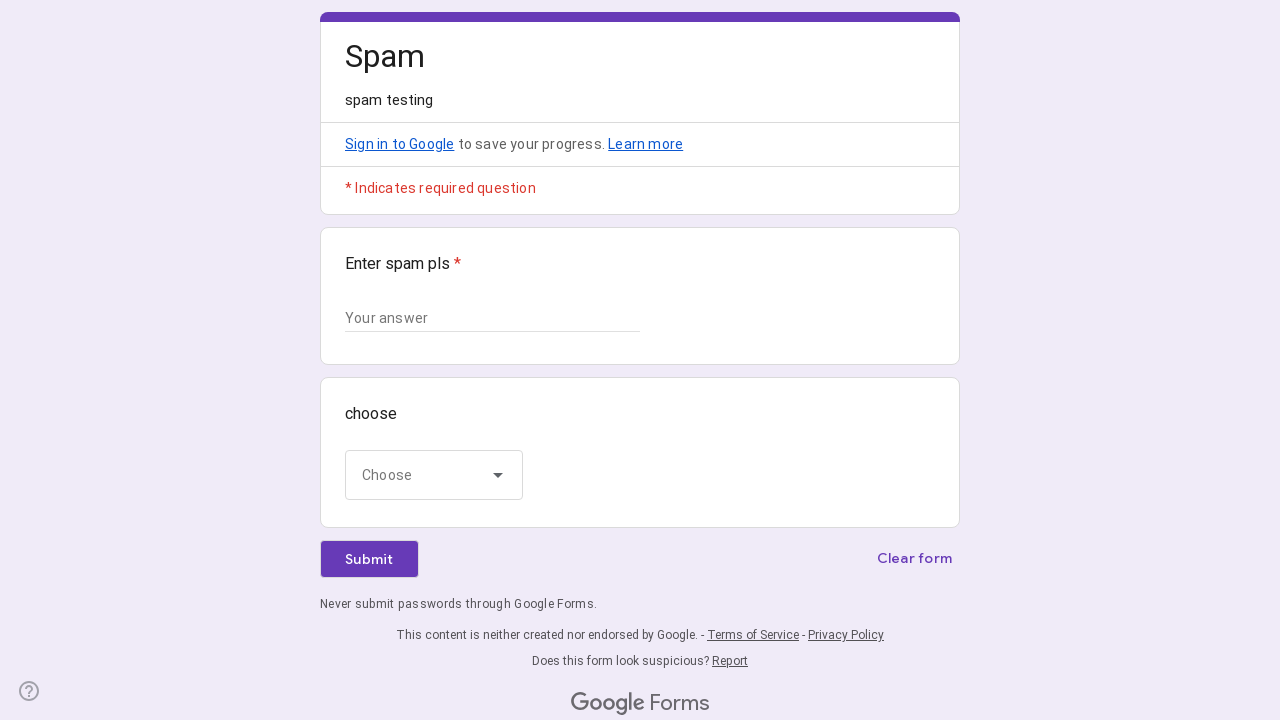

Google Form loaded and text input field is visible
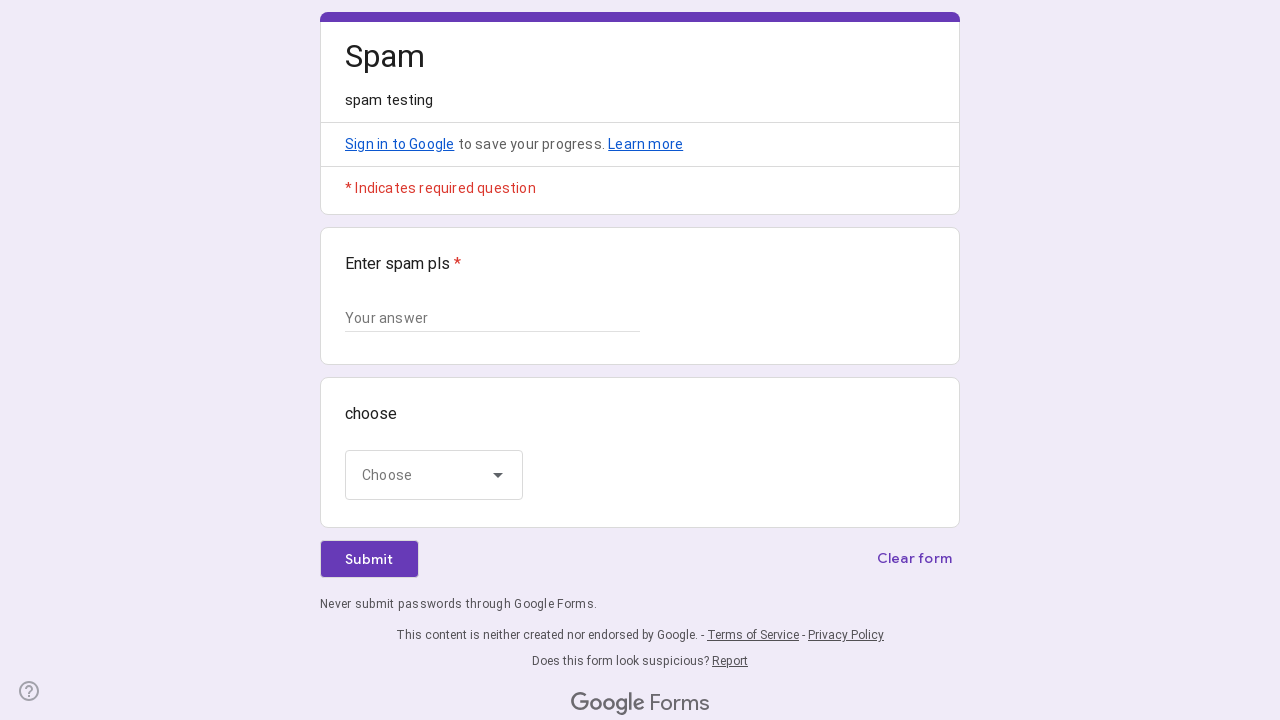

Filled text field with 'Test form submission message' on input[type="text"]
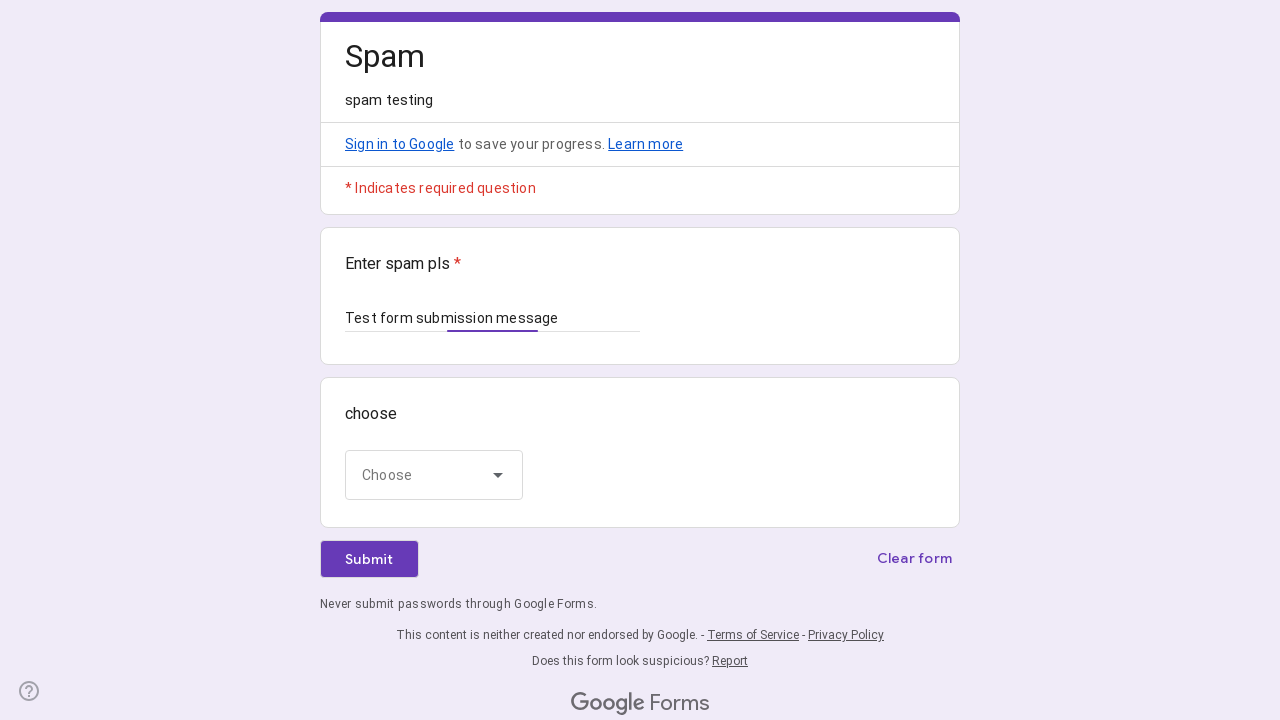

Clicked the Submit button at (369, 559) on div[role="button"]:has-text("Submit")
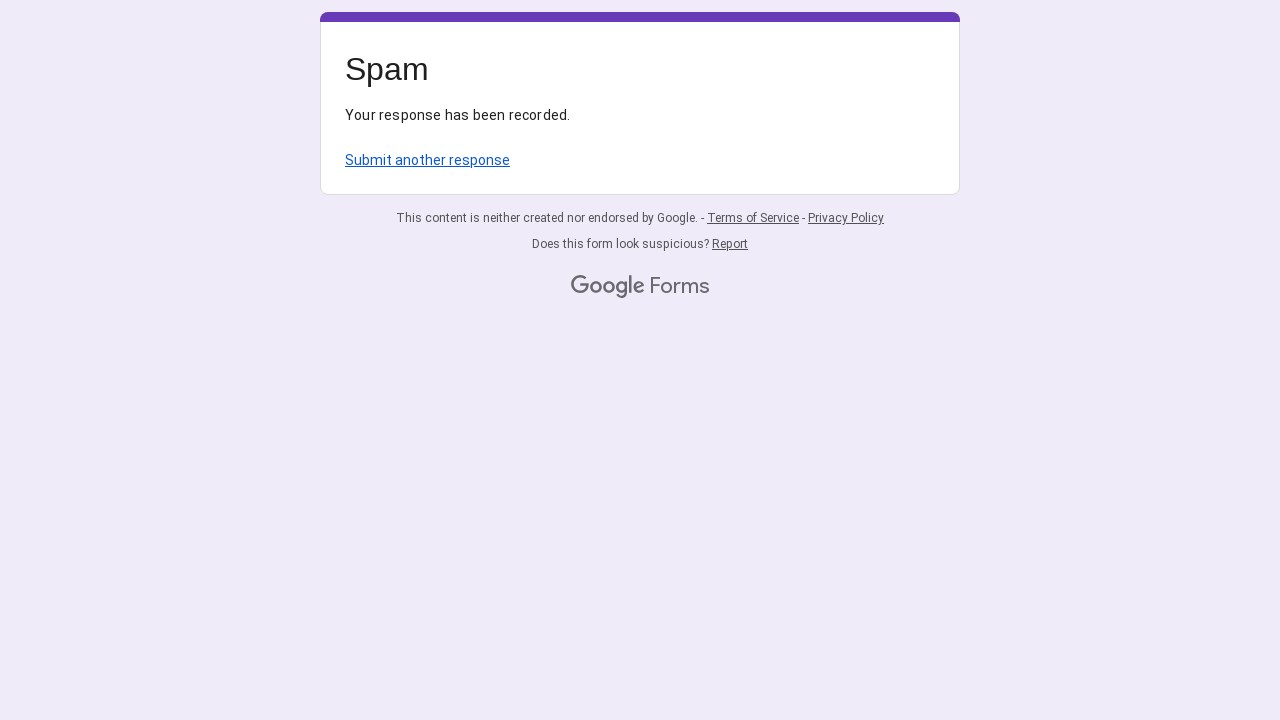

Form submission completed and page reached network idle state
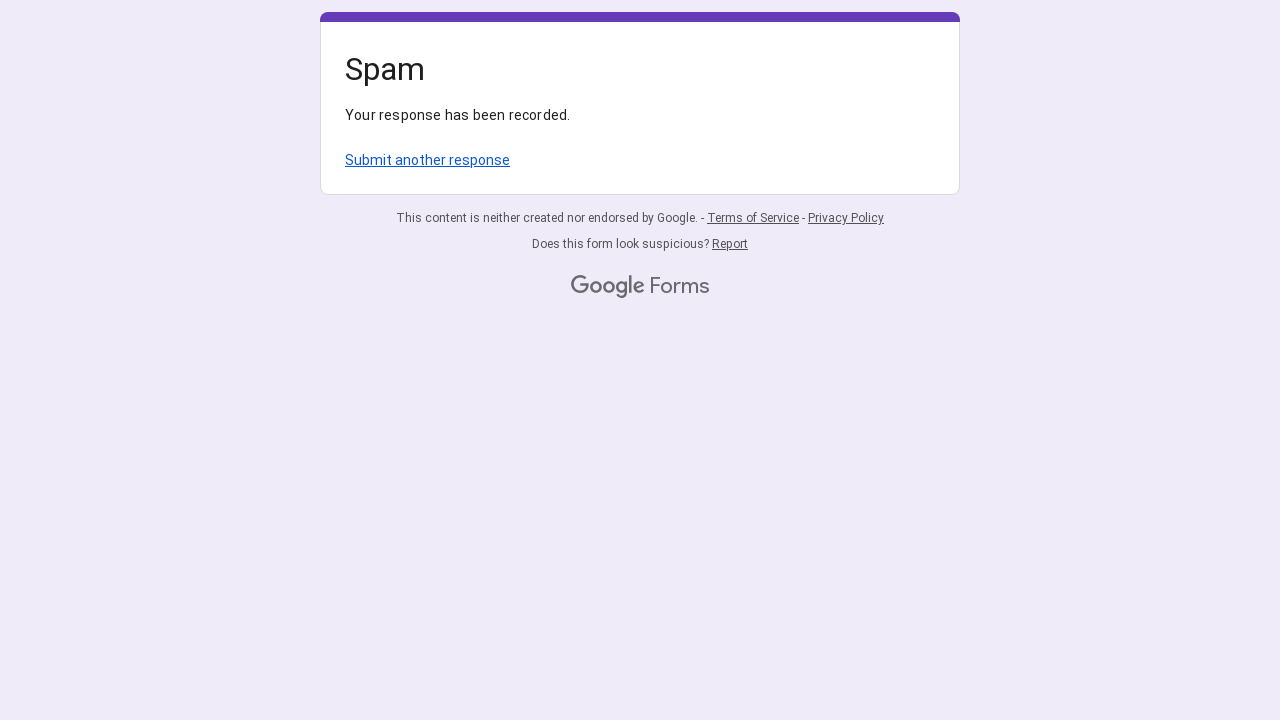

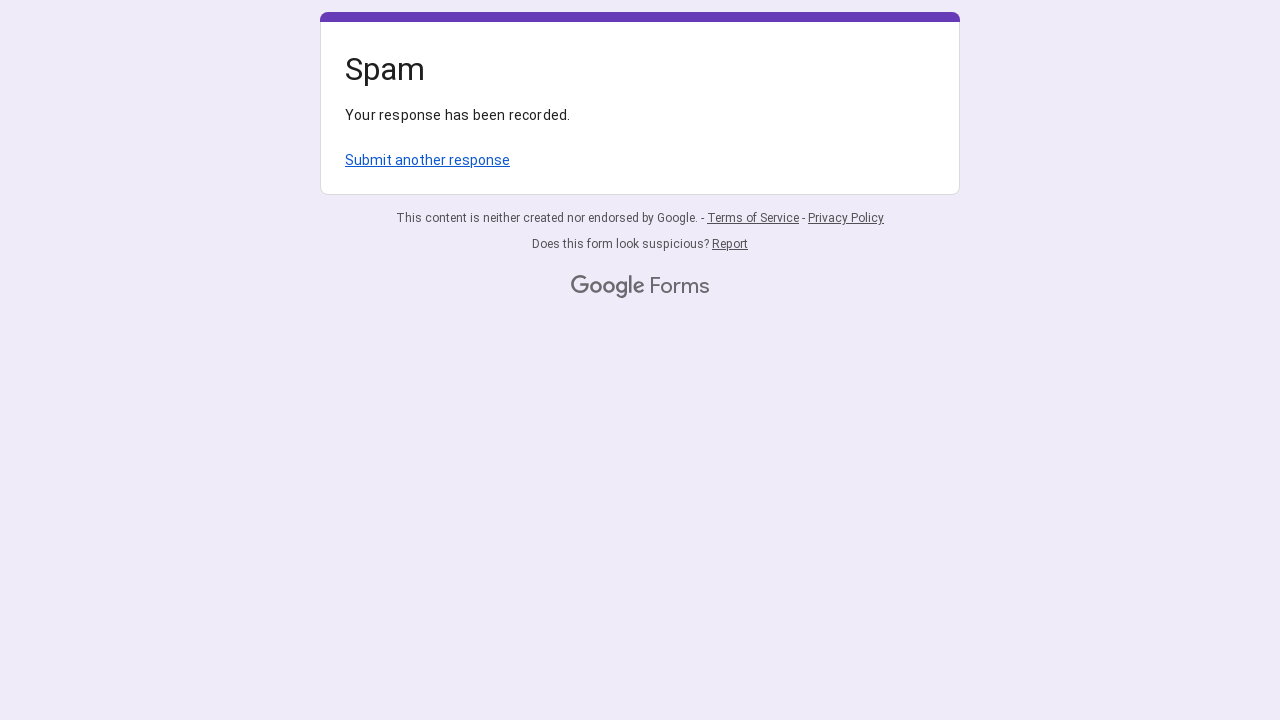